Tests that the Due column in table 1 sorts correctly in descending order by clicking the column header twice

Starting URL: http://the-internet.herokuapp.com/tables

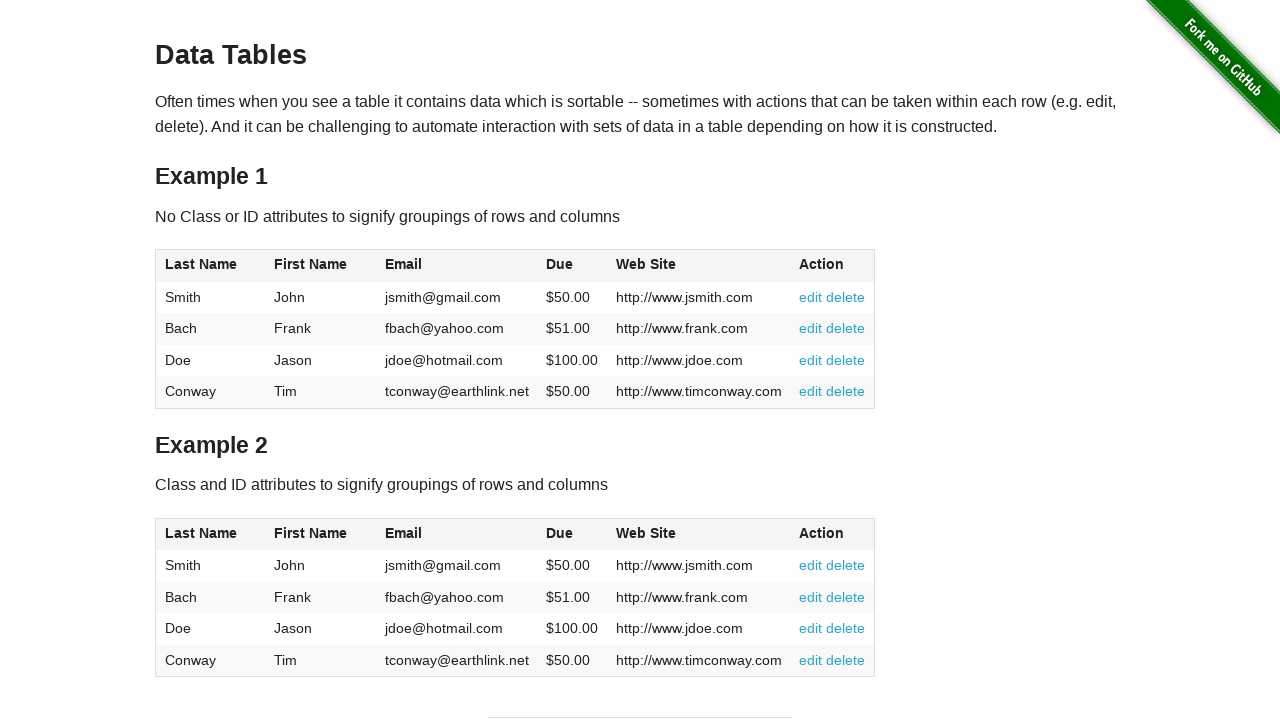

Clicked Due column header to sort ascending at (572, 266) on #table1 thead tr th:nth-of-type(4)
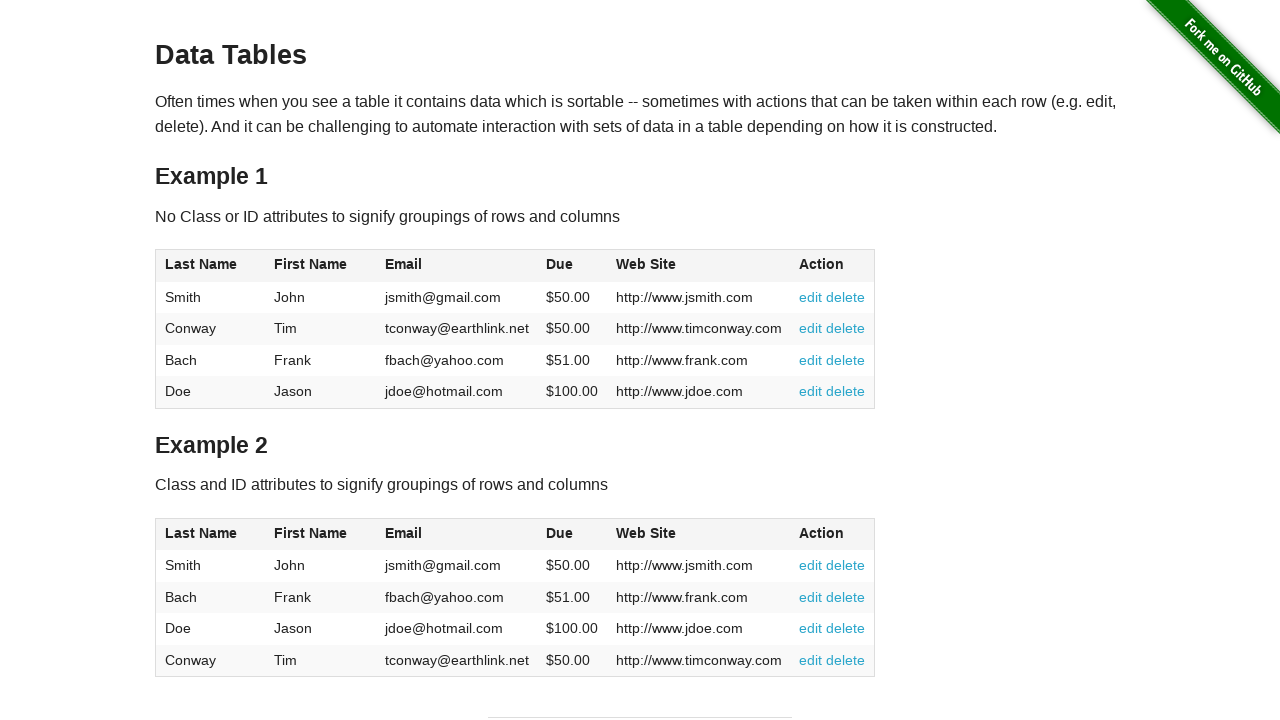

Clicked Due column header again to sort descending at (572, 266) on #table1 thead tr th:nth-of-type(4)
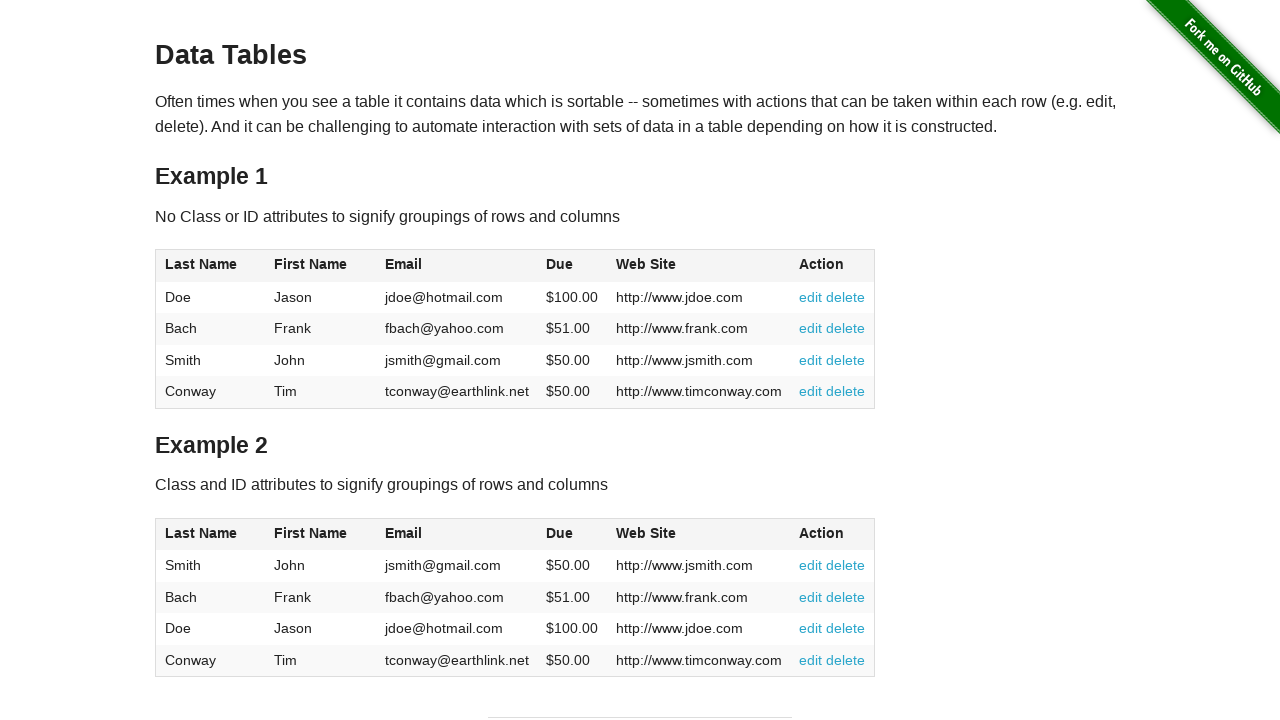

Table sorted in descending order by Due column and data loaded
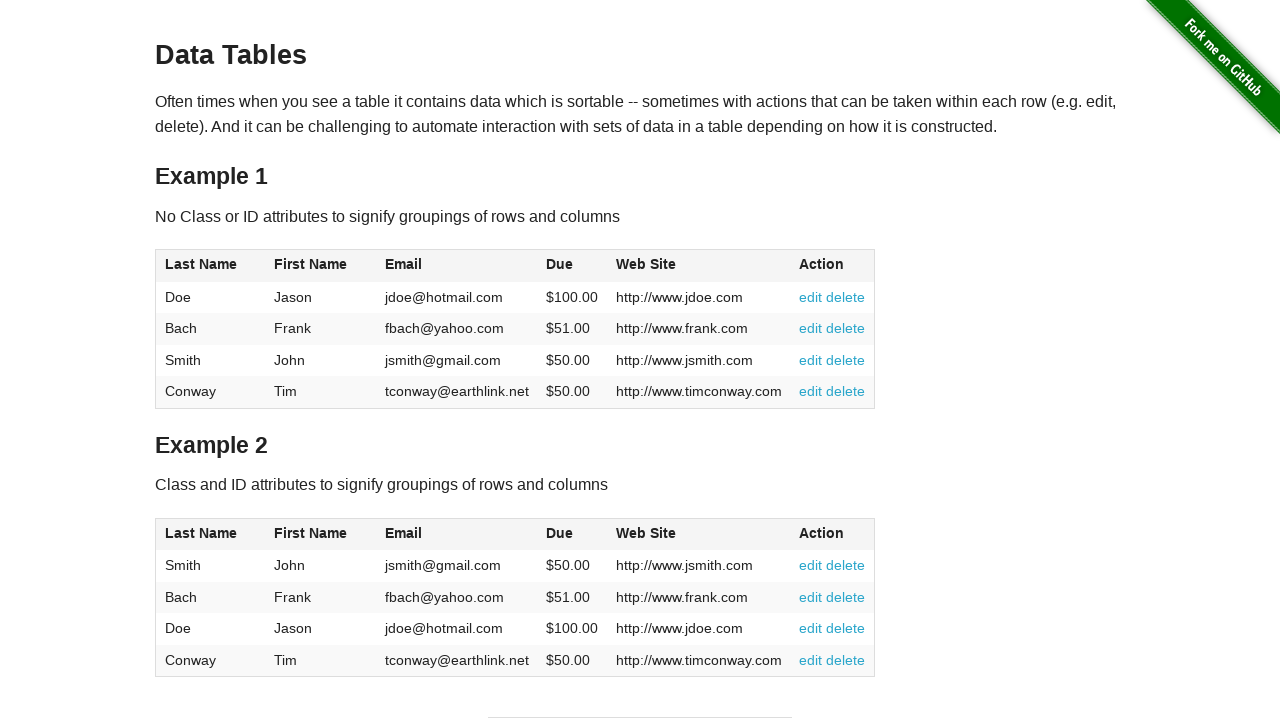

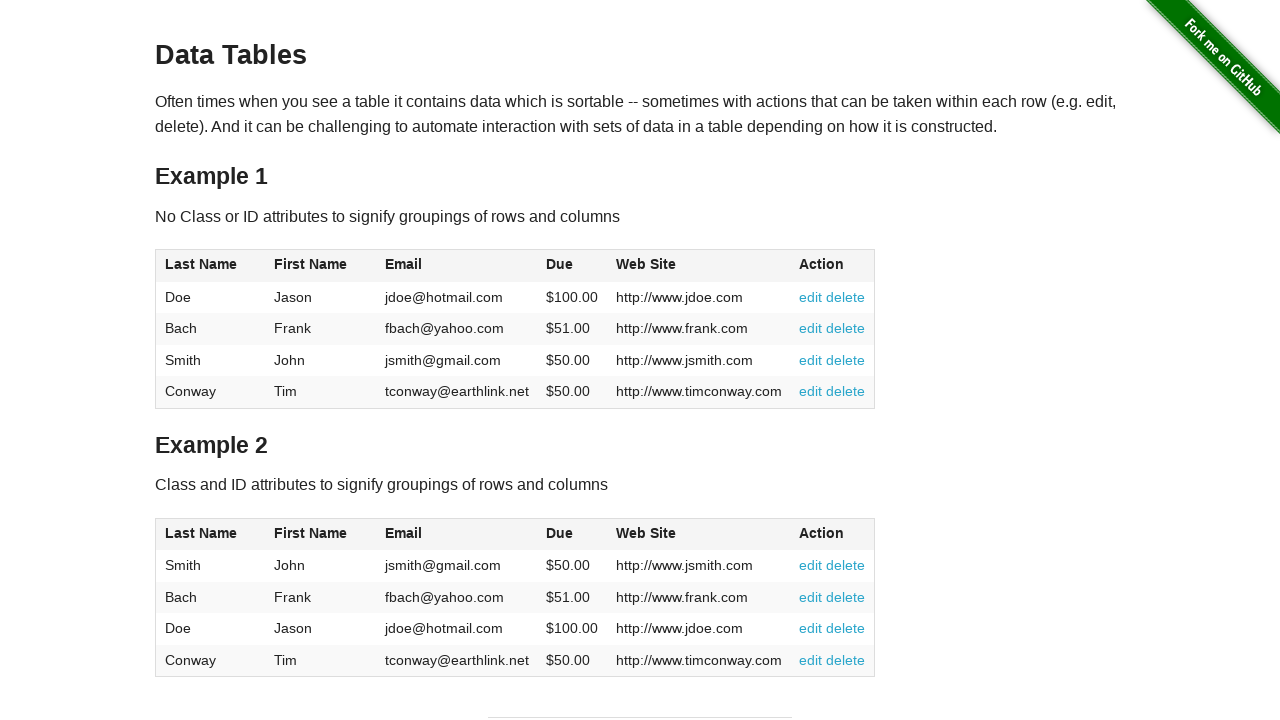